Tests alerts functionality by triggering simple alert, confirm alert, and prompt alert, handling each appropriately.

Starting URL: https://demoqa.com/alerts

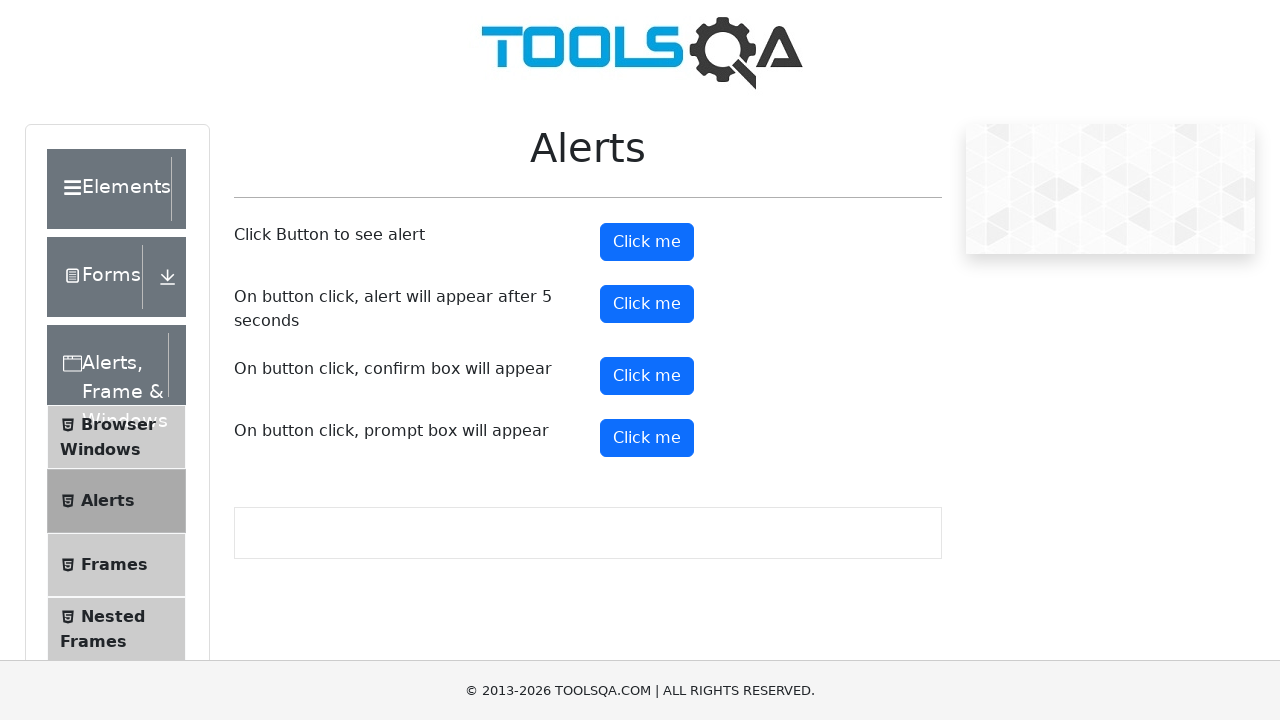

Clicked alert button and accepted simple alert at (647, 242) on #alertButton
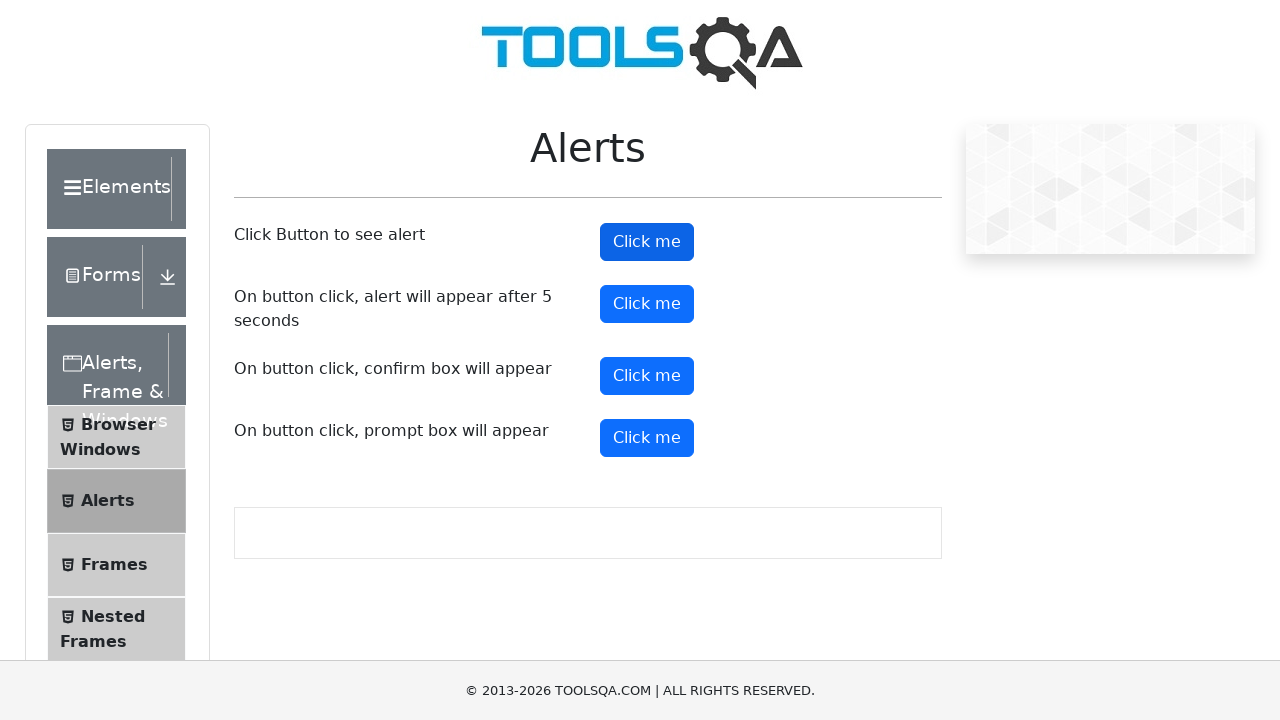

Waited for simple alert to be processed
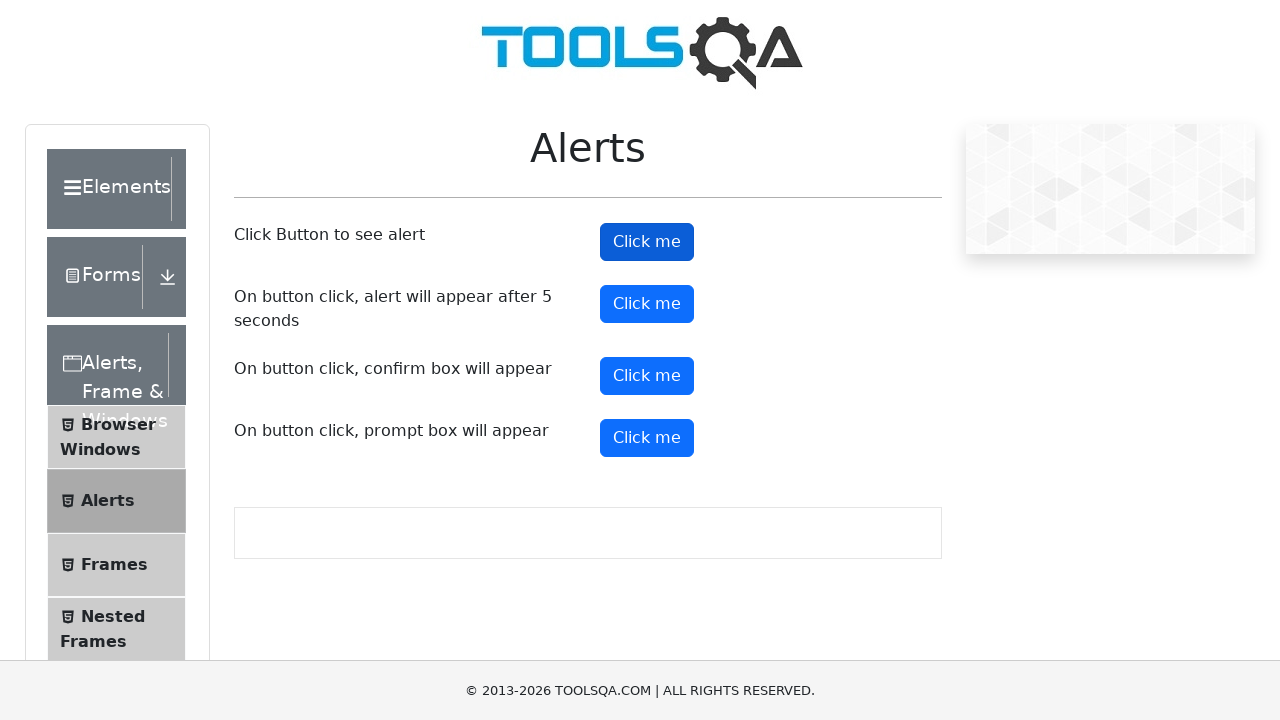

Clicked confirm button and accepted confirm alert at (647, 376) on #confirmButton
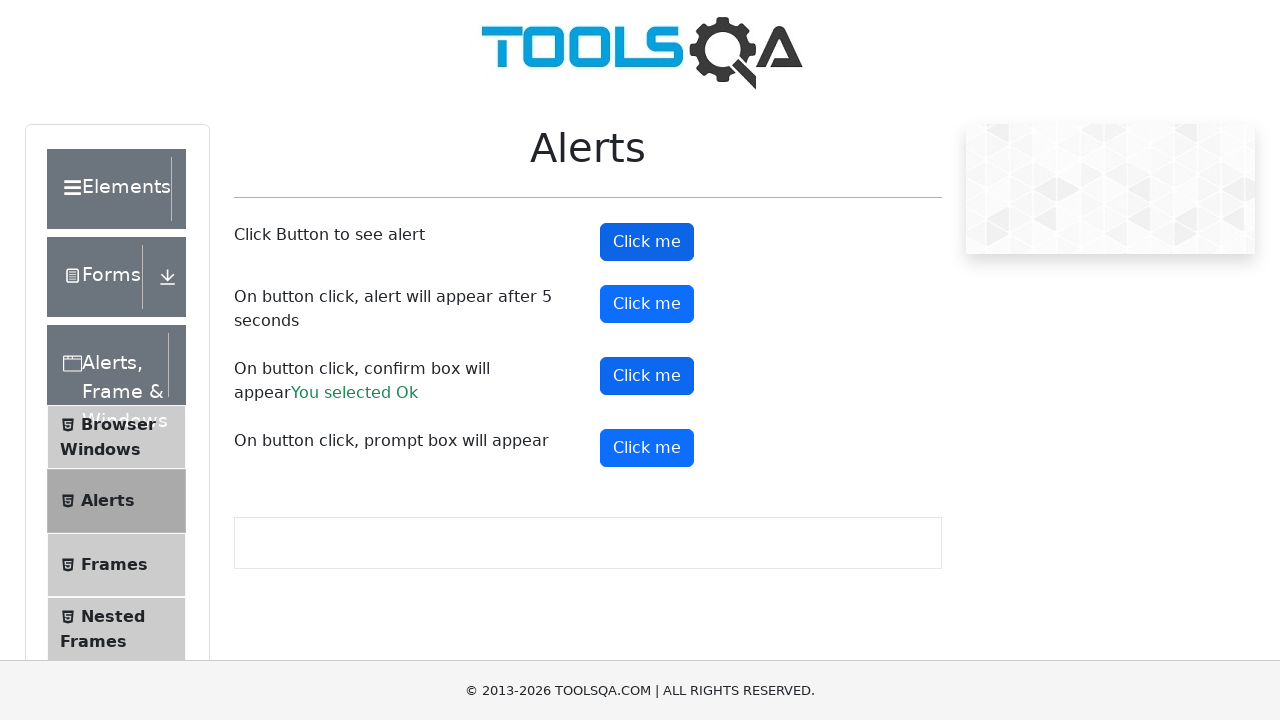

Waited for confirm alert to be processed
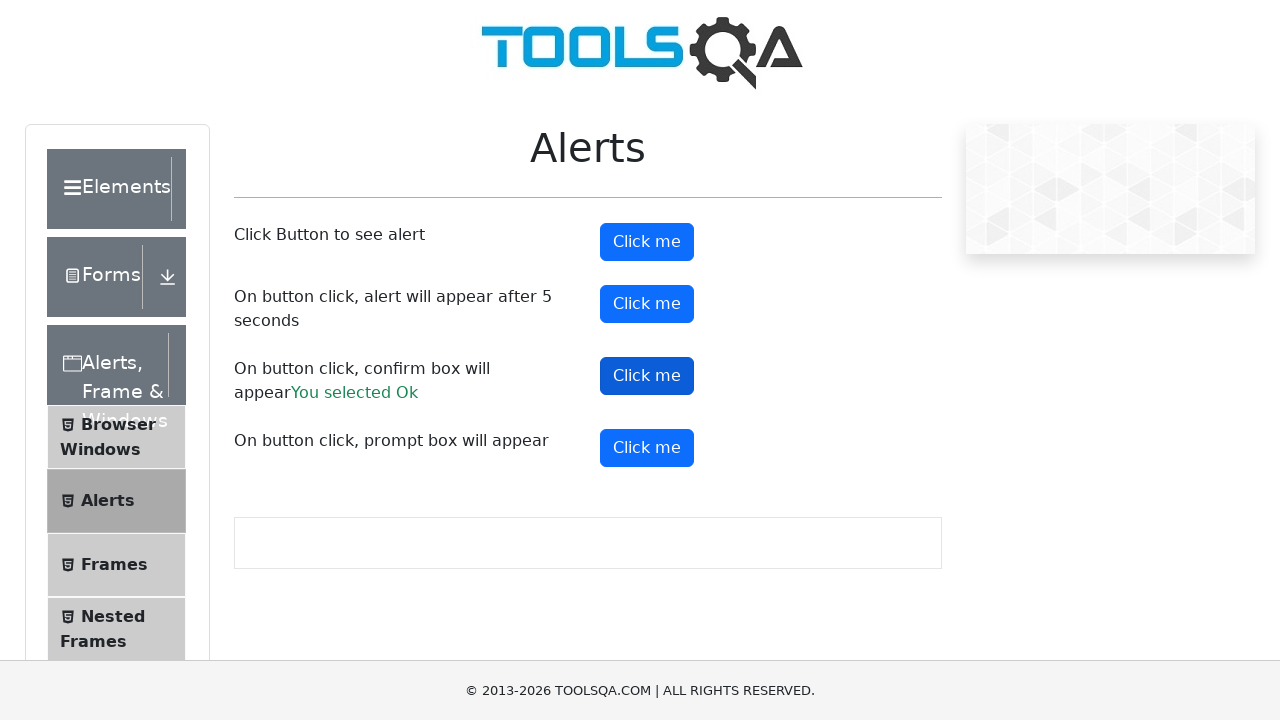

Clicked prompt button and entered 'Test Name' in prompt alert at (647, 448) on #promtButton
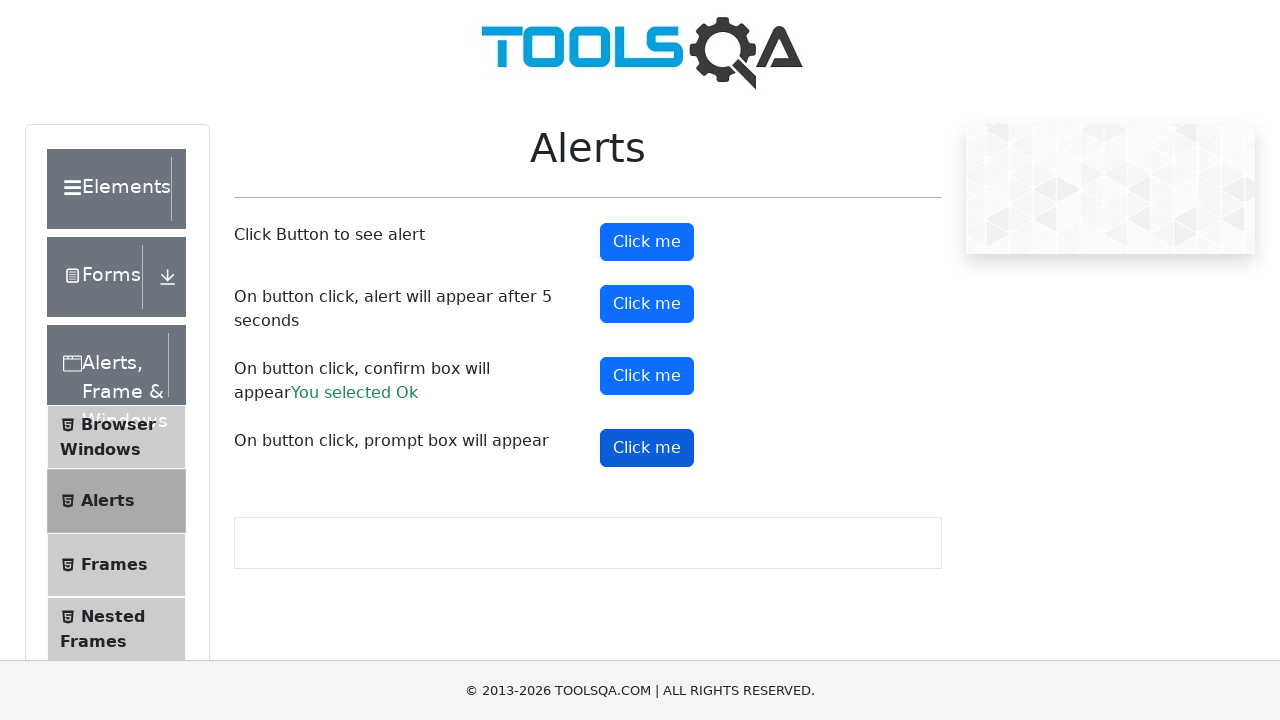

Waited for prompt alert to be processed
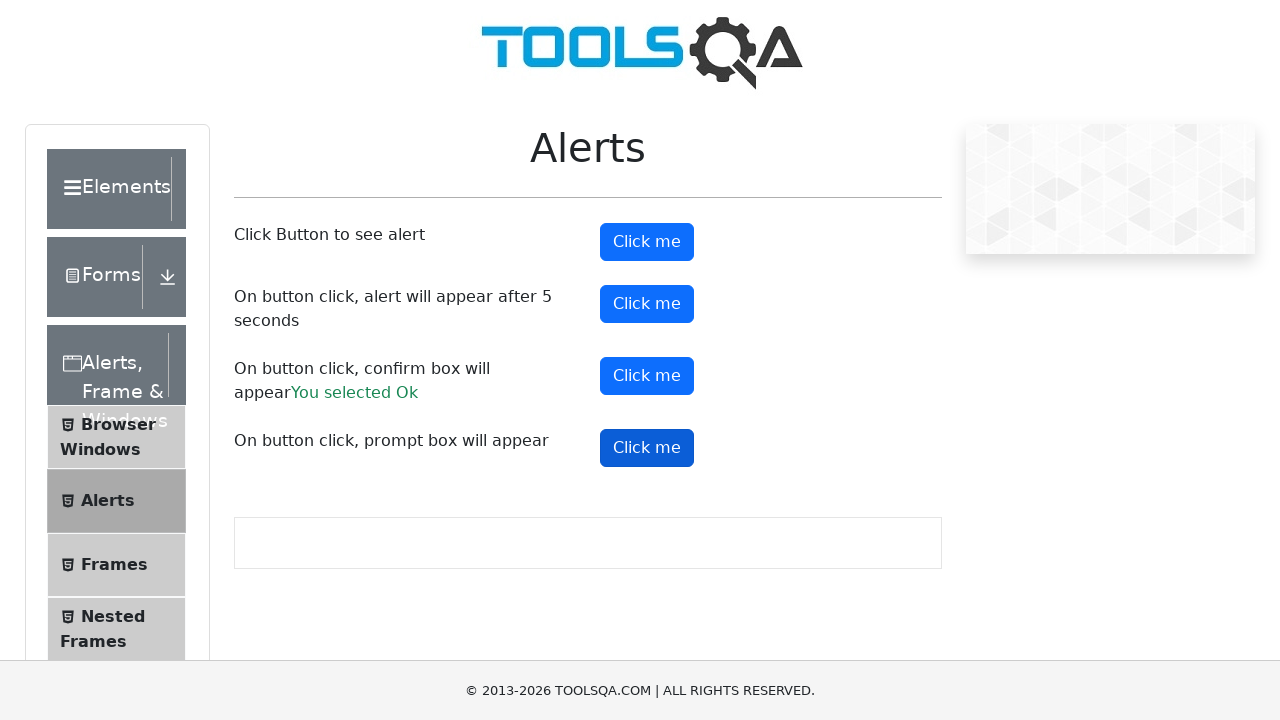

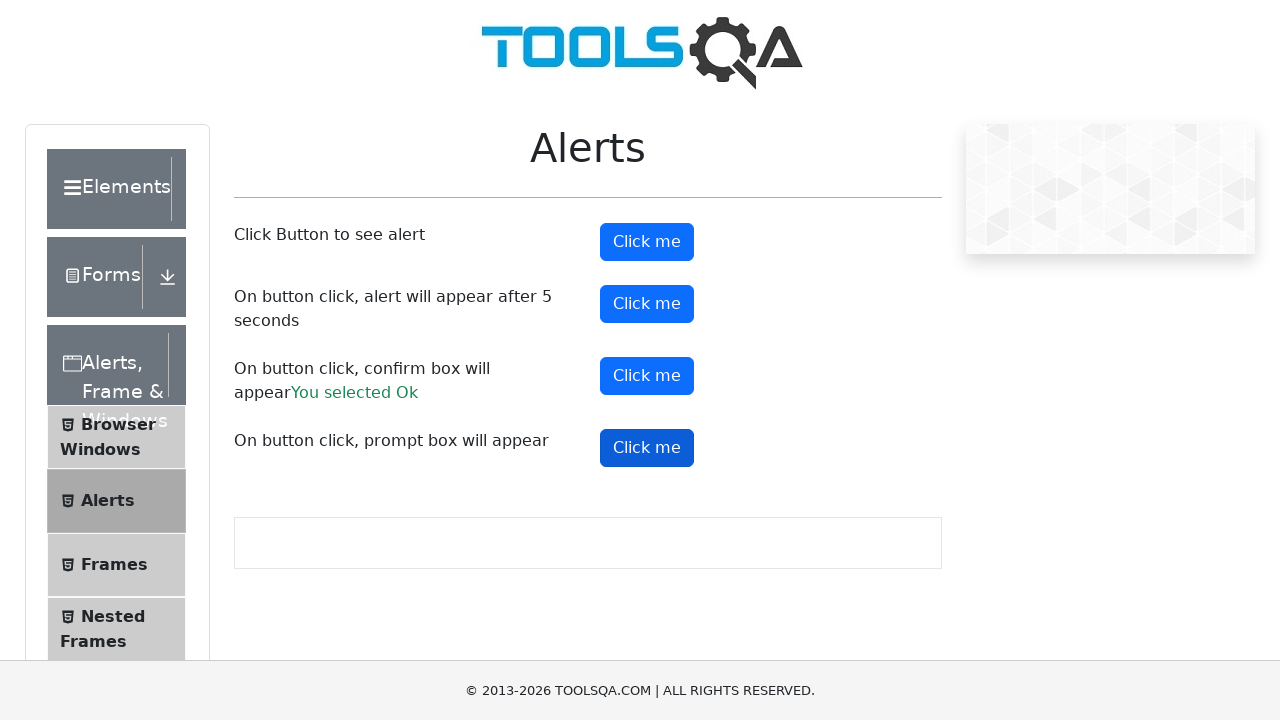